Tests an e-commerce site by searching for specific vegetable products and adding them to cart

Starting URL: https://rahulshettyacademy.com/seleniumPractise/#/

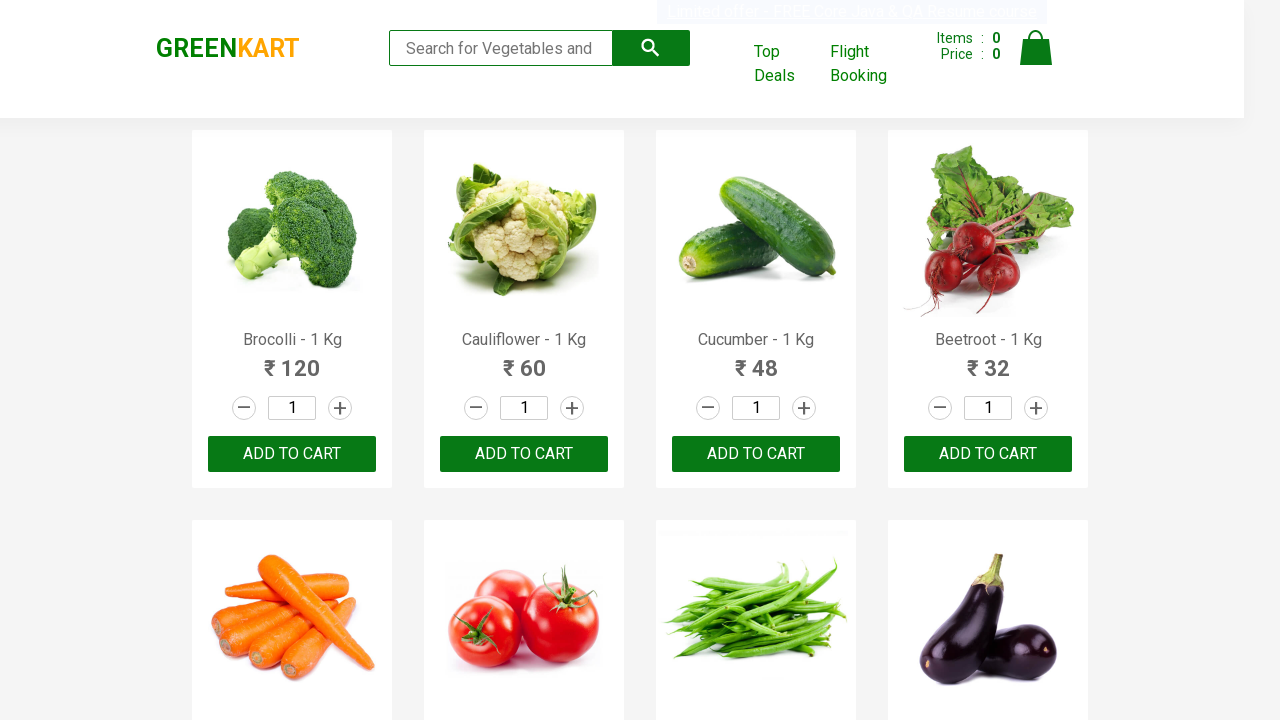

Waited for product names to load on GreenKart page
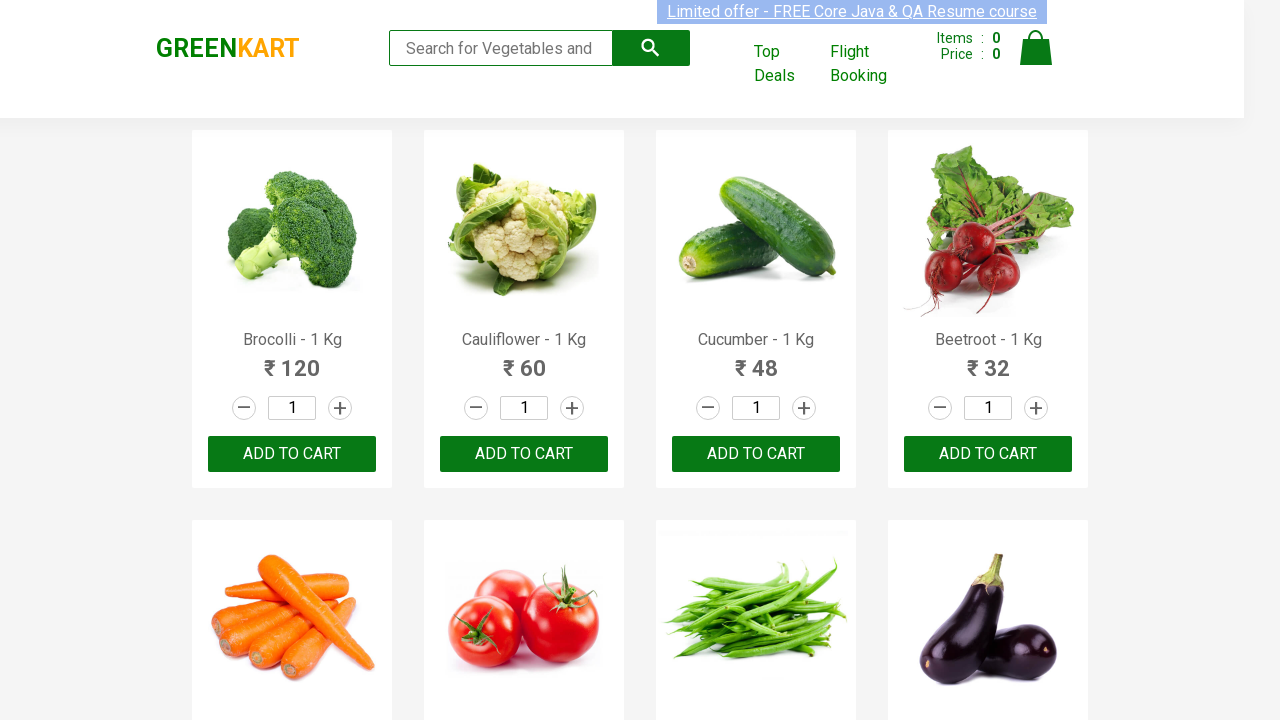

Retrieved all product elements from page
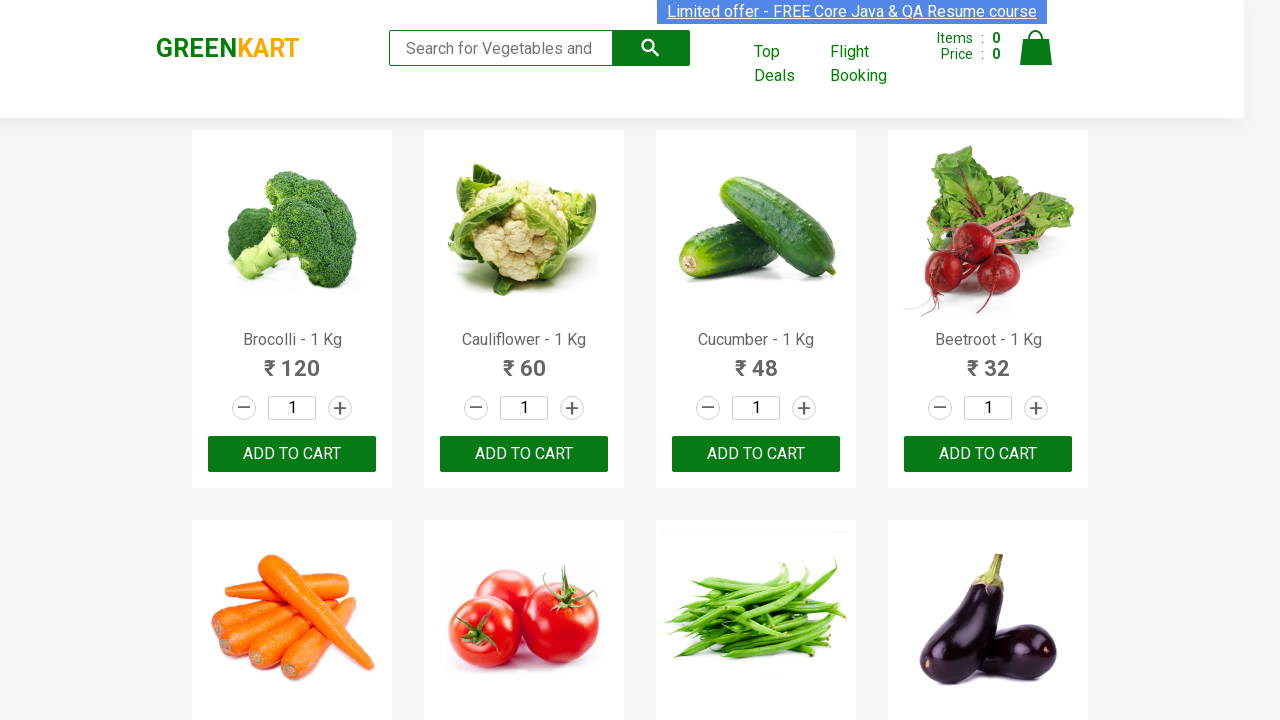

Added Brocolli to cart (1 of 3) at (292, 454) on xpath=//div[@class='product-action']/button >> nth=0
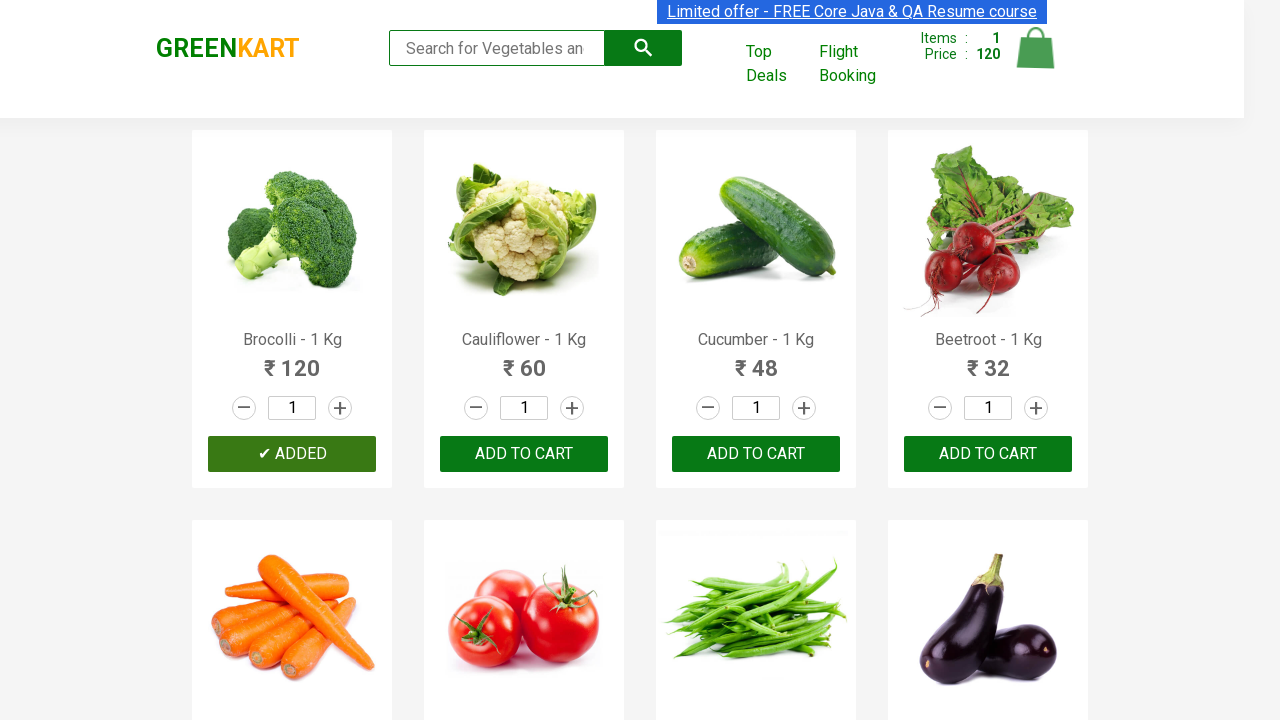

Added Beetroot to cart (2 of 3) at (988, 454) on xpath=//div[@class='product-action']/button >> nth=3
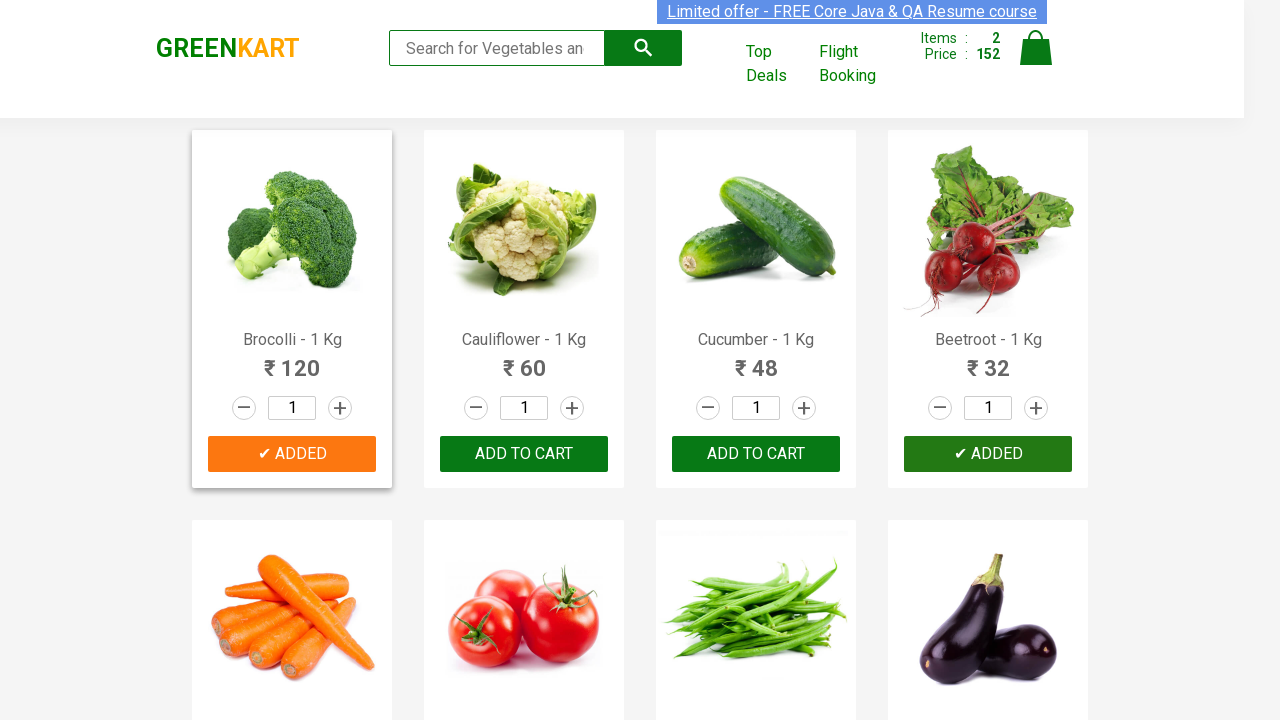

Added Brinjal to cart (3 of 3) at (988, 360) on xpath=//div[@class='product-action']/button >> nth=7
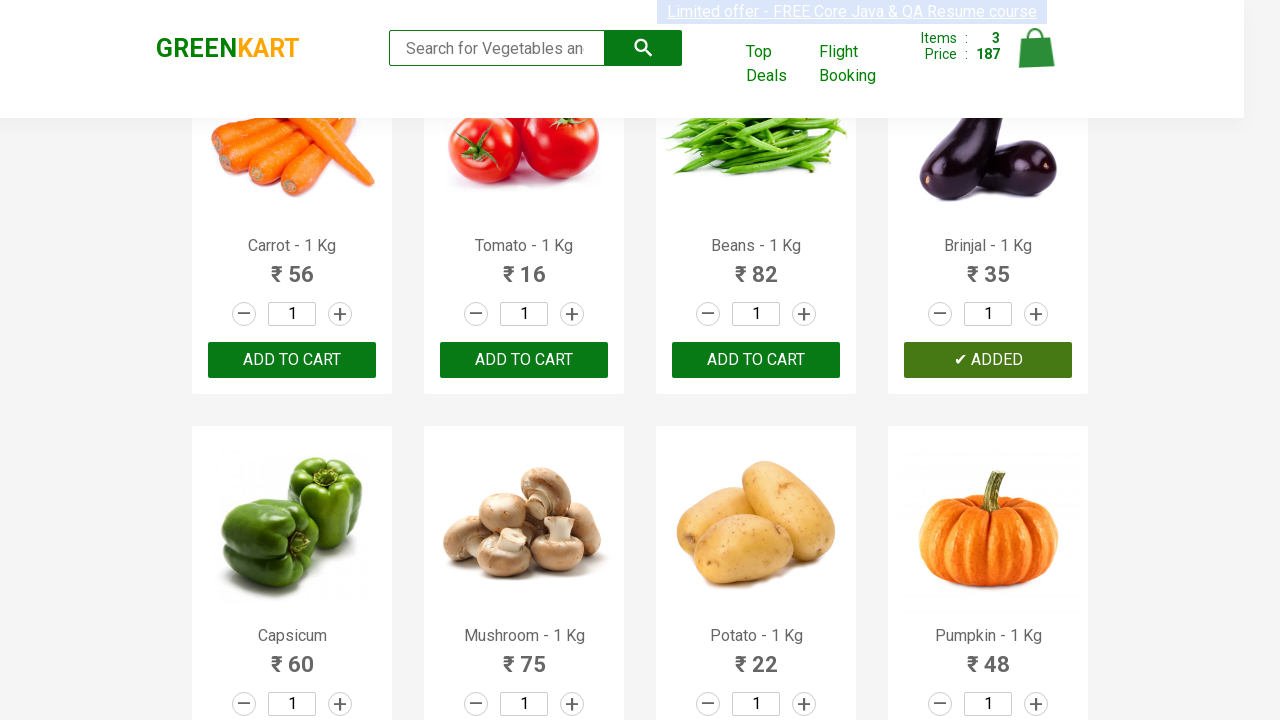

Waited 2 seconds for cart to update after adding all items
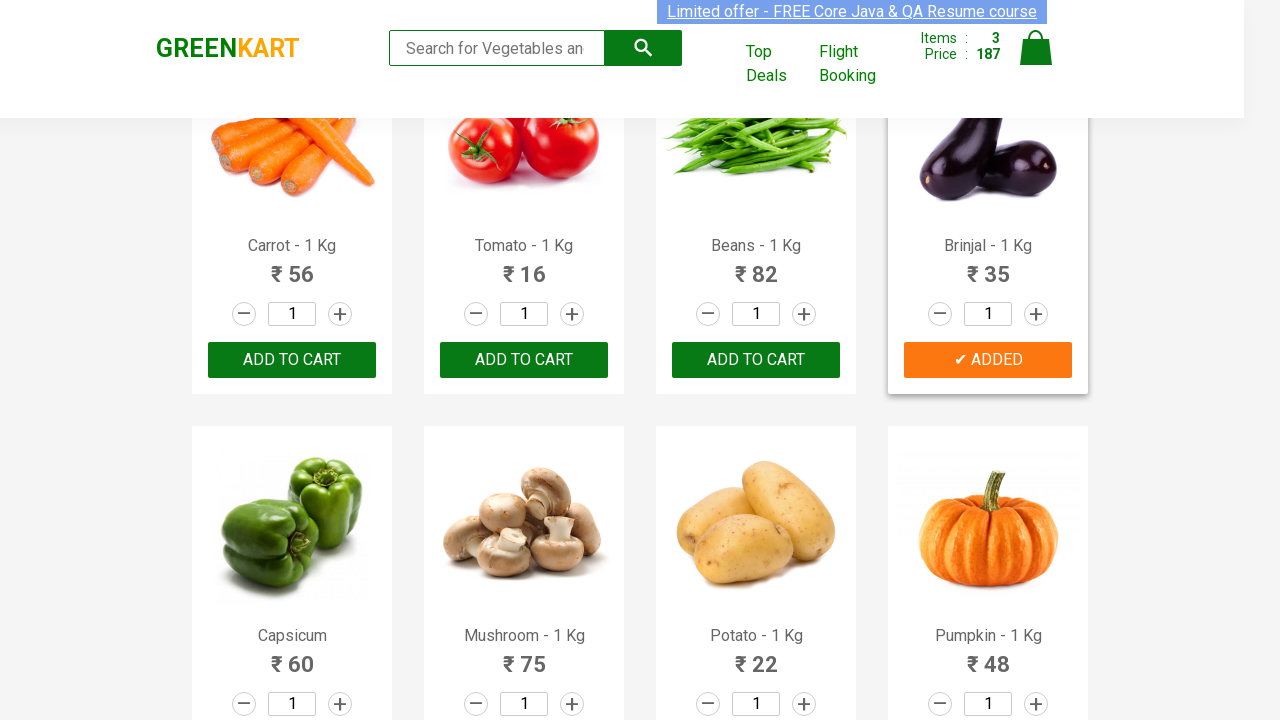

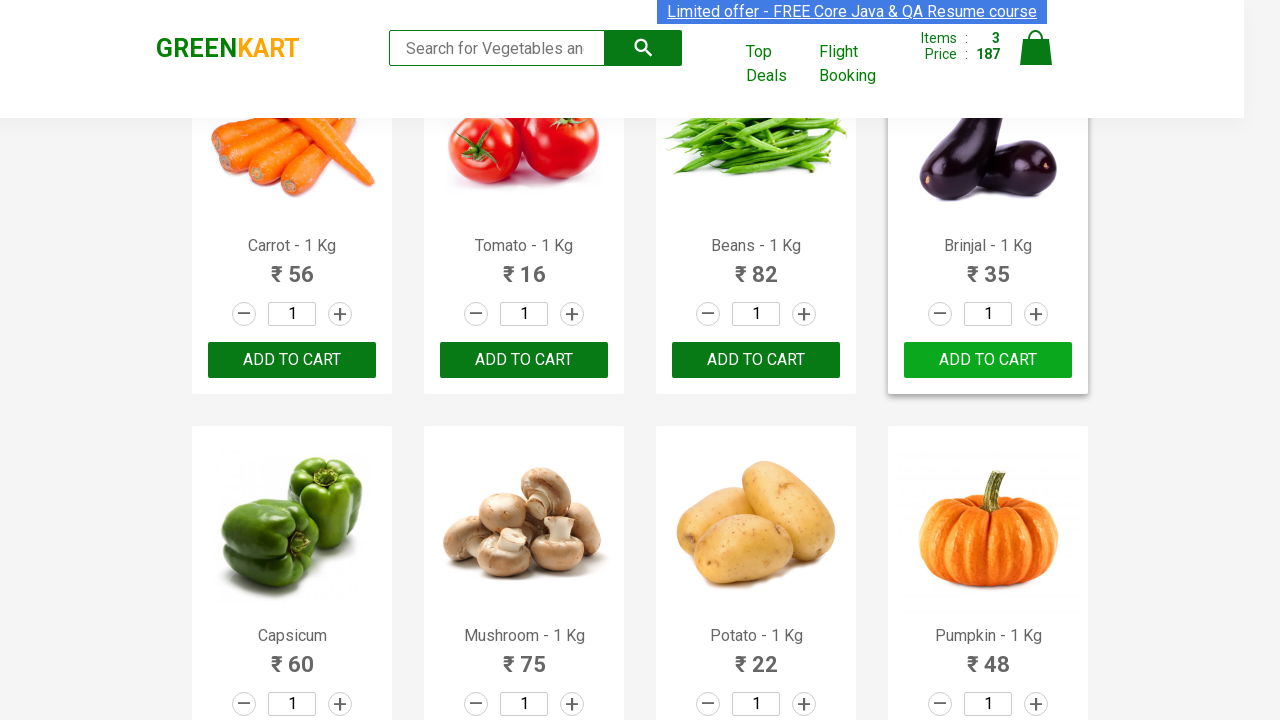